Tests mouse hover functionality by hovering over a menu element and clicking on a submenu item

Starting URL: https://rahulshettyacademy.com/AutomationPractice/

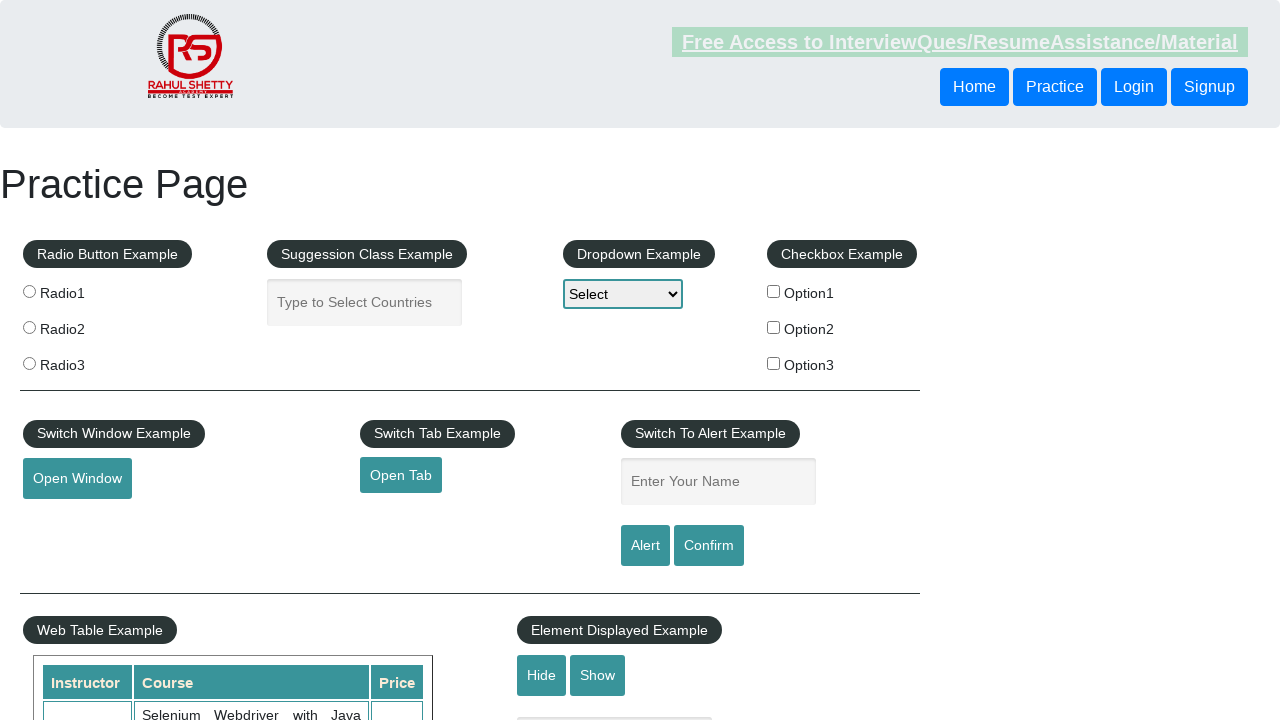

Hovered over mousehover menu element at (83, 361) on #mousehover
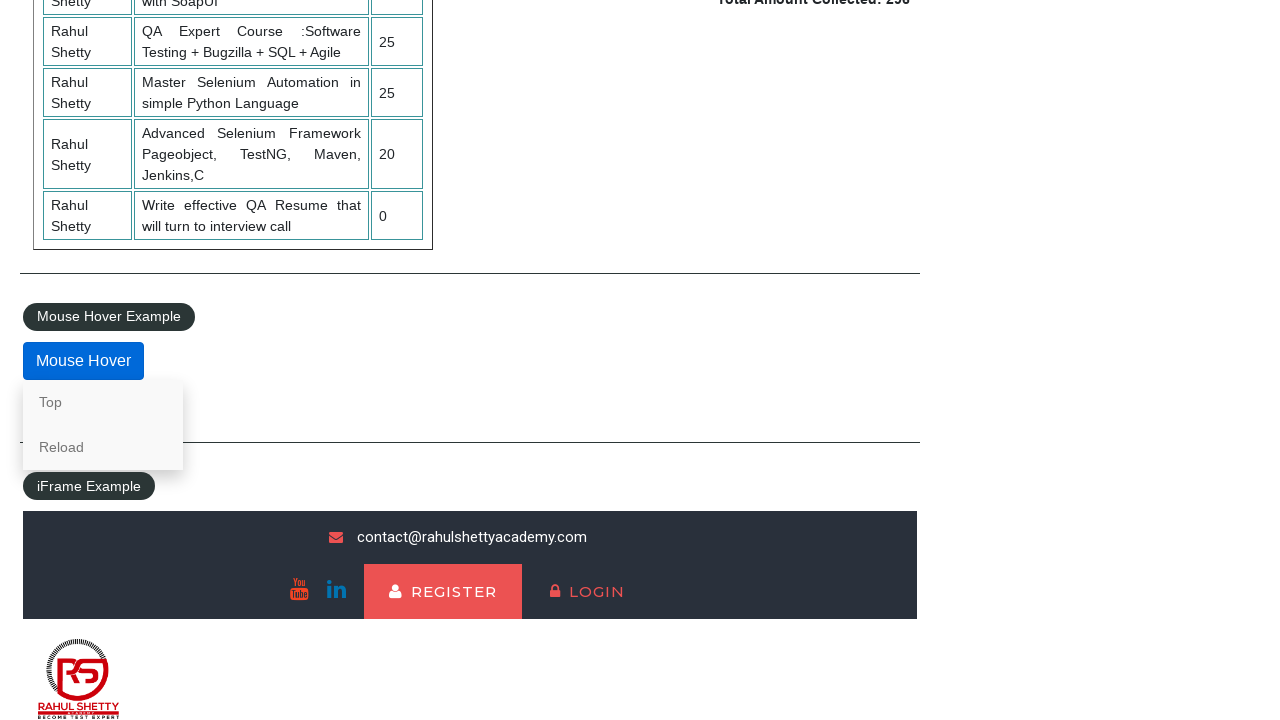

Clicked on Reload submenu item at (103, 447) on text=Reload
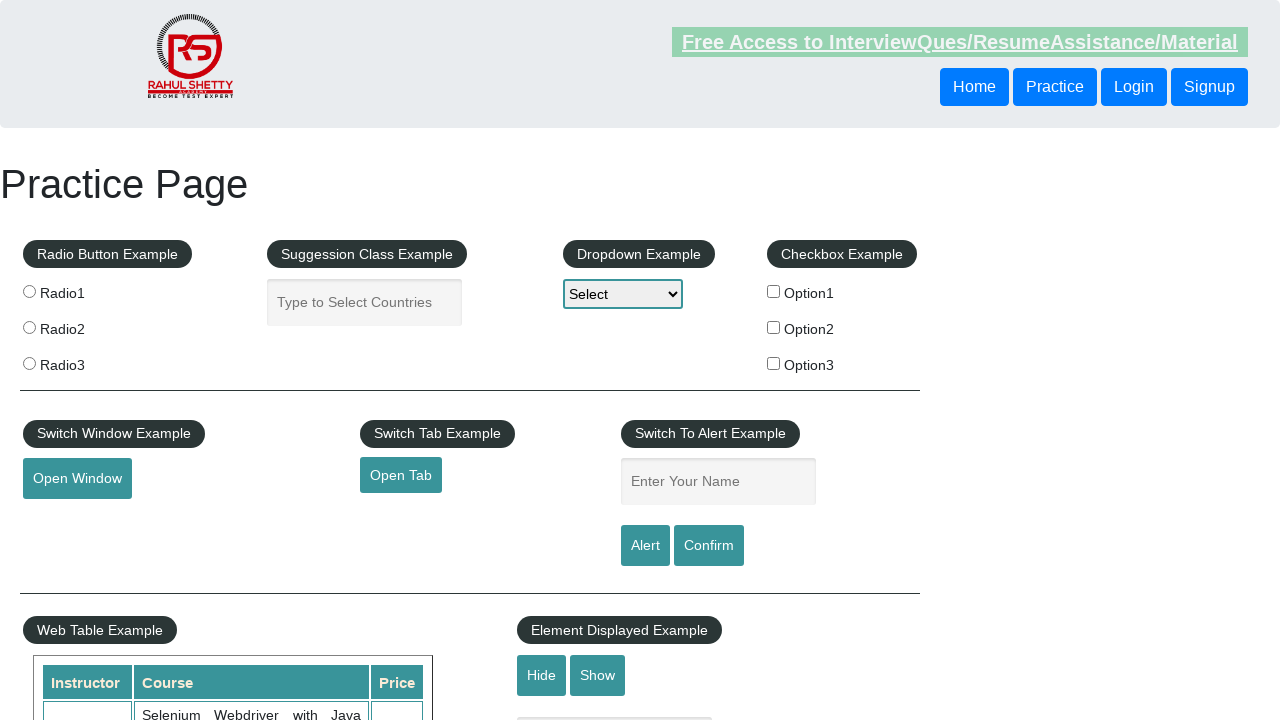

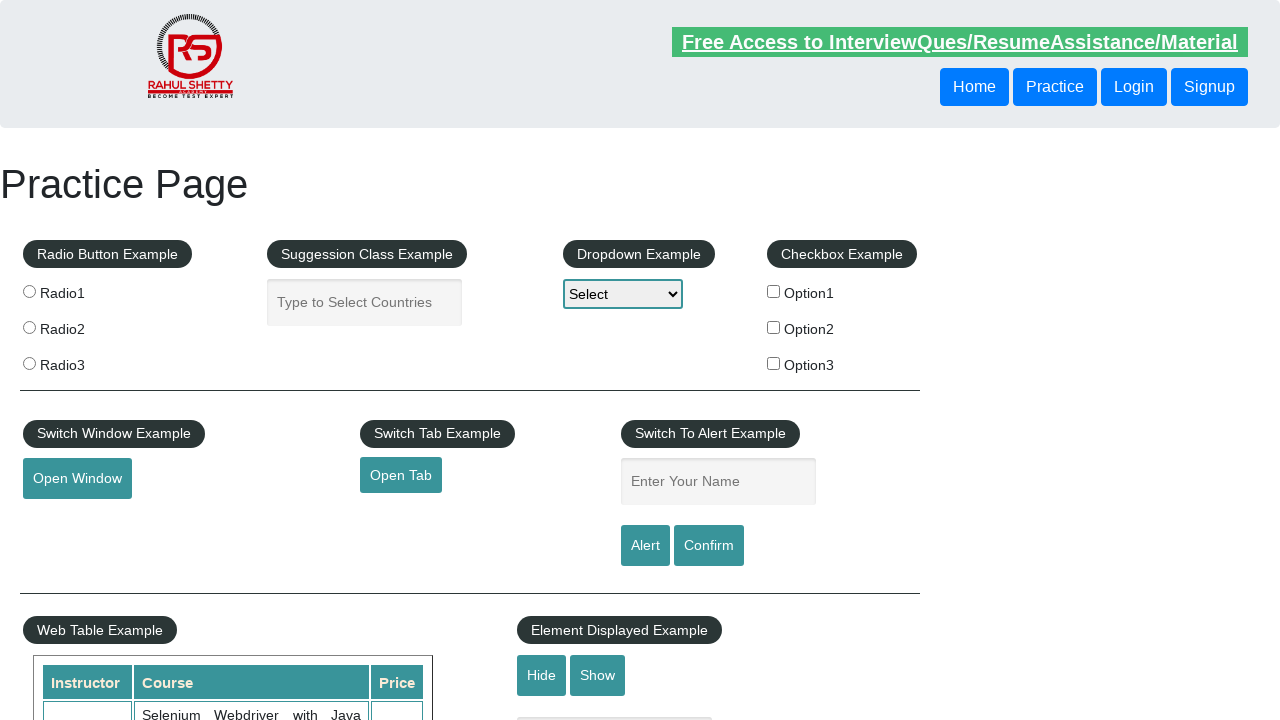